Finds all top-level menu elements and verifies there are 2 items

Starting URL: http://litecart.stqa.ru/index.php/en/

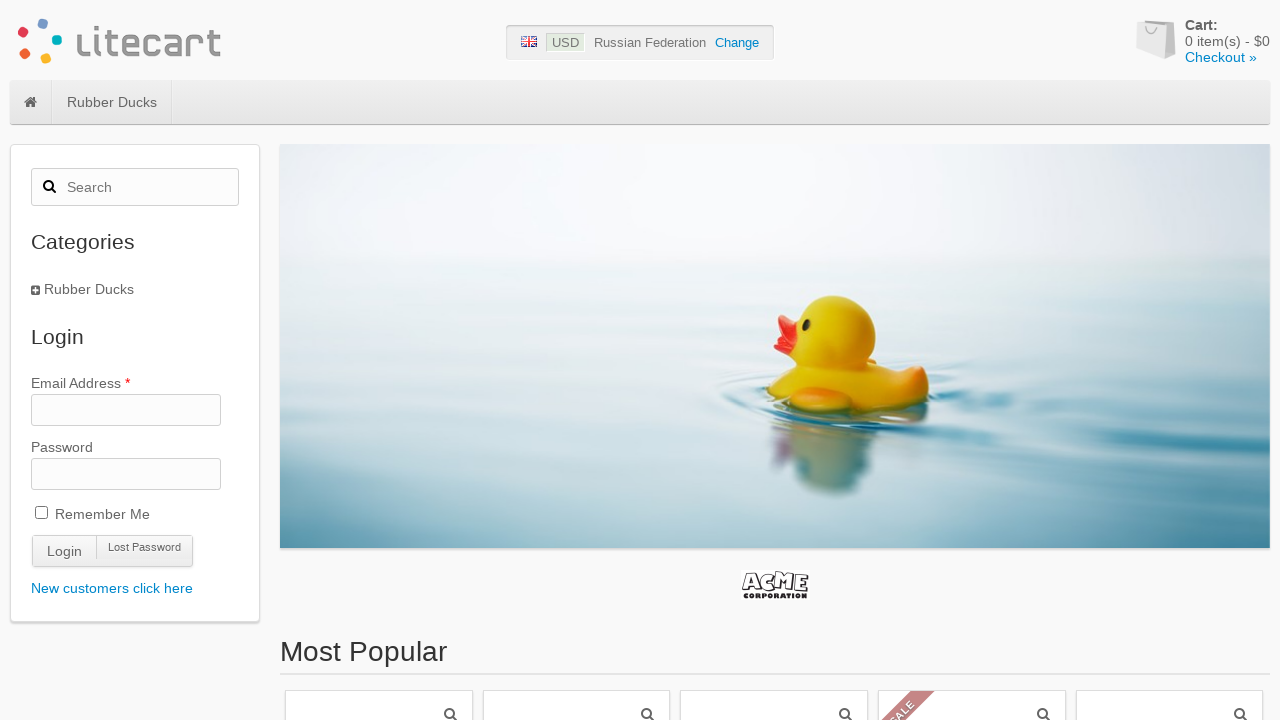

Navigated to LiteCart homepage
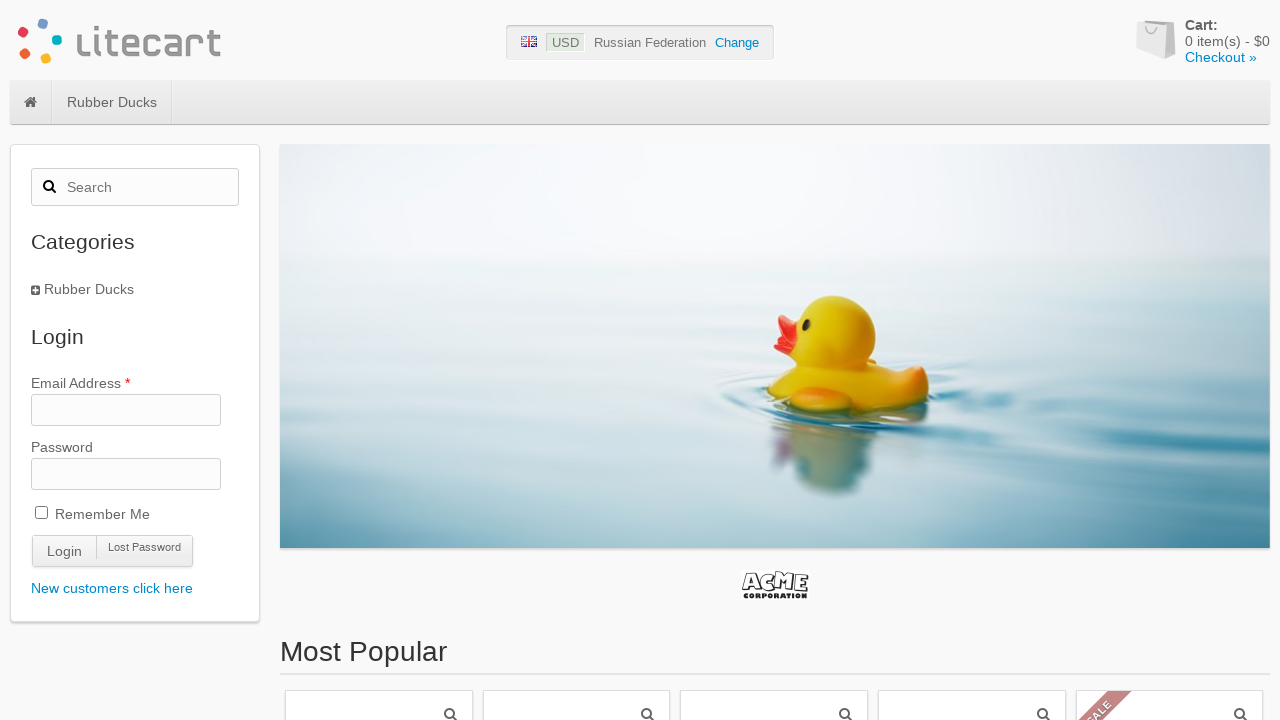

Located all top-level menu items
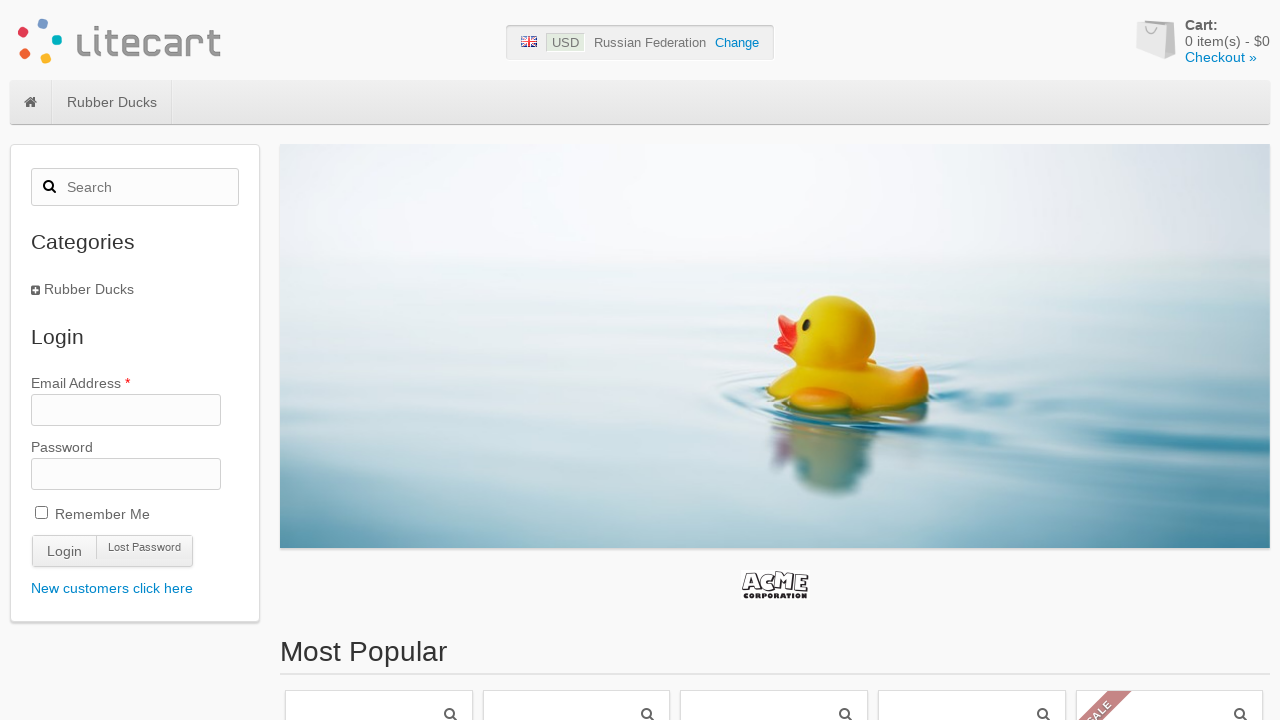

Verified there are exactly 2 top-level menu items
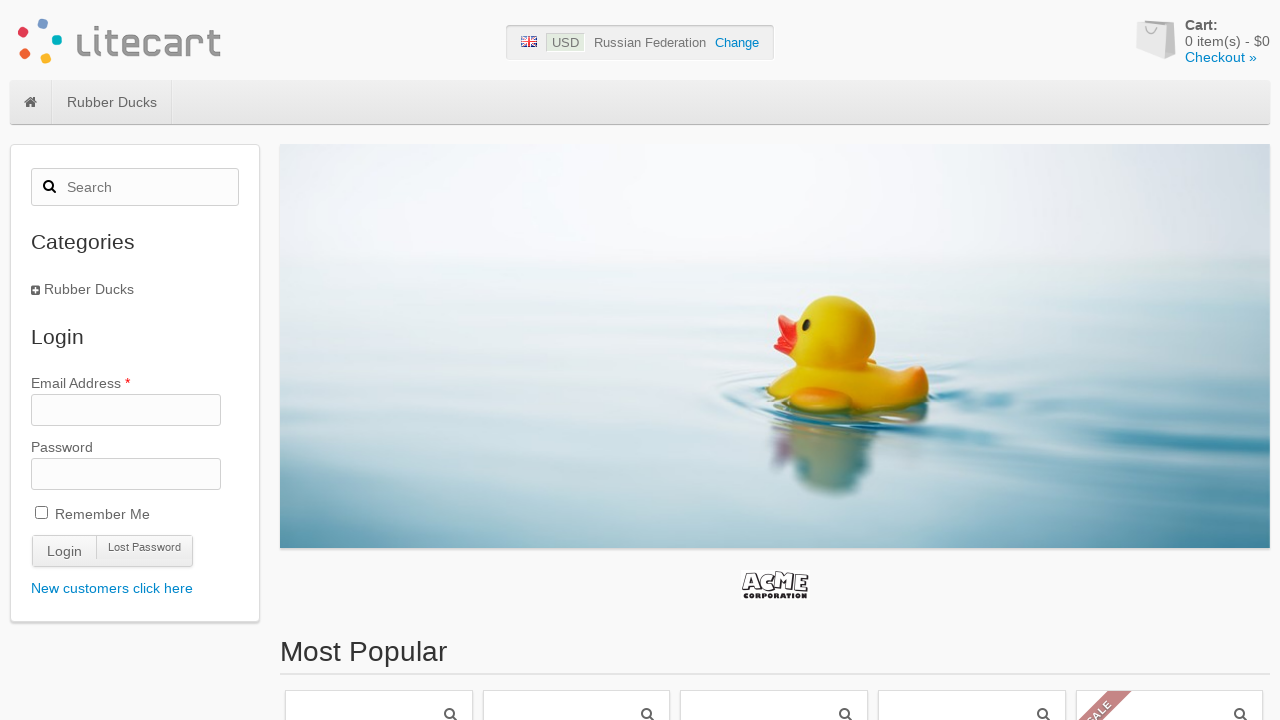

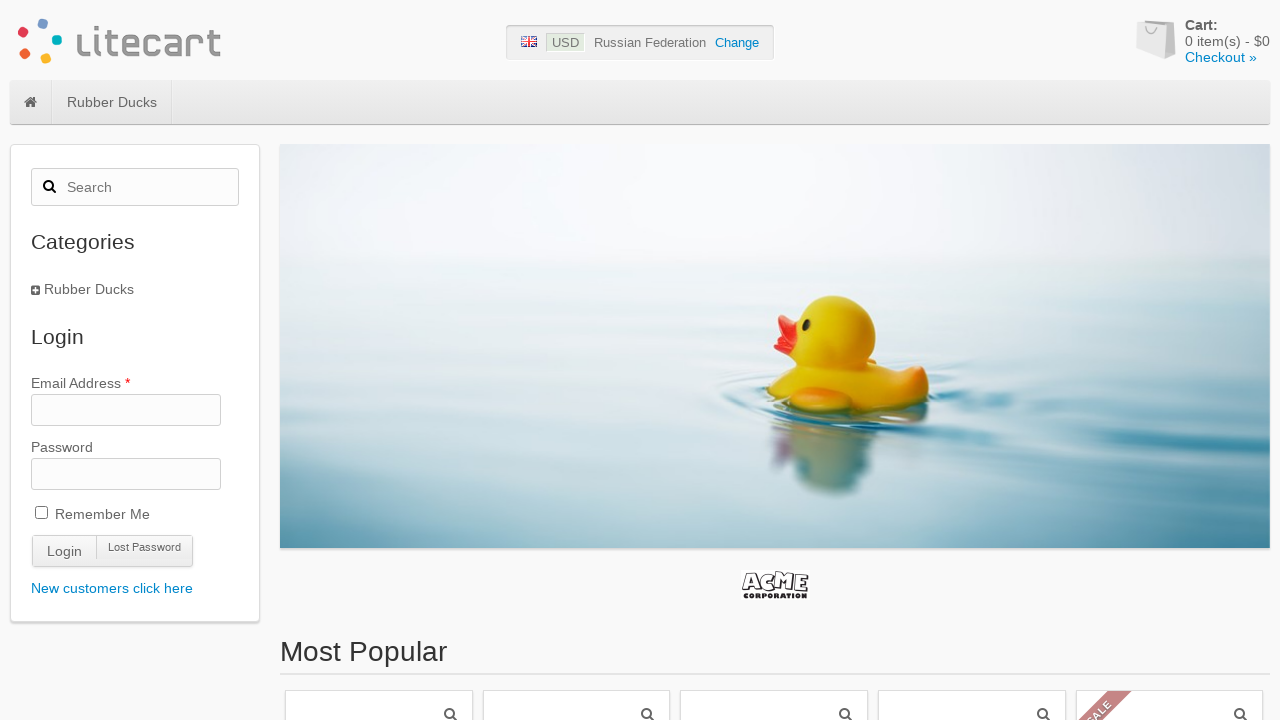